Tests clicking a radio button on an automation practice page, demonstrating wait functionality before clicking the element

Starting URL: https://rahulshettyacademy.com/AutomationPractice/

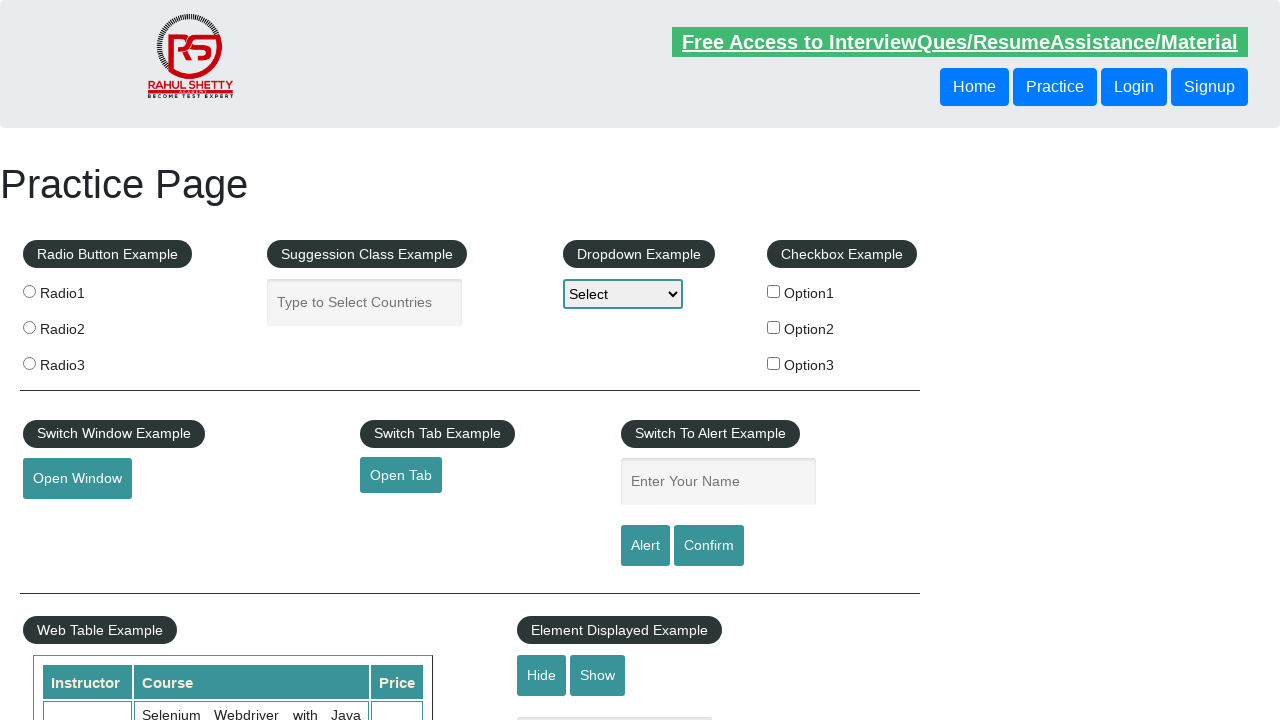

Navigated to automation practice page
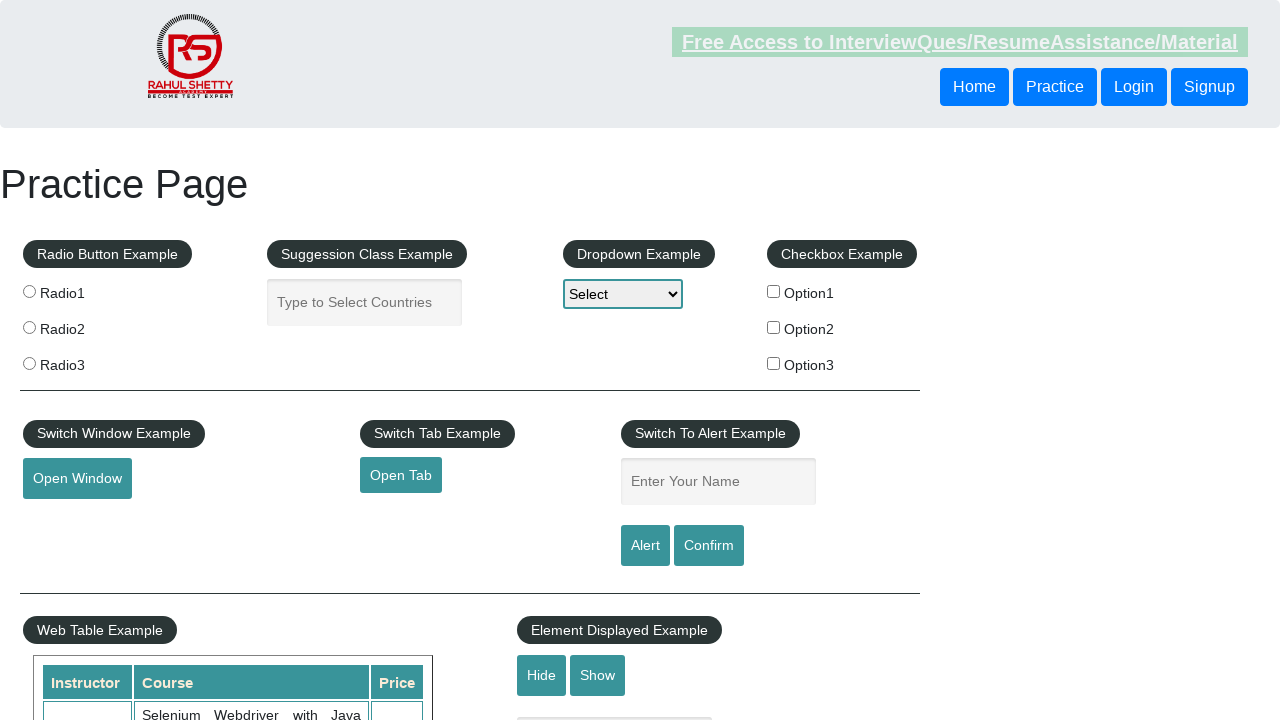

Radio button element became visible
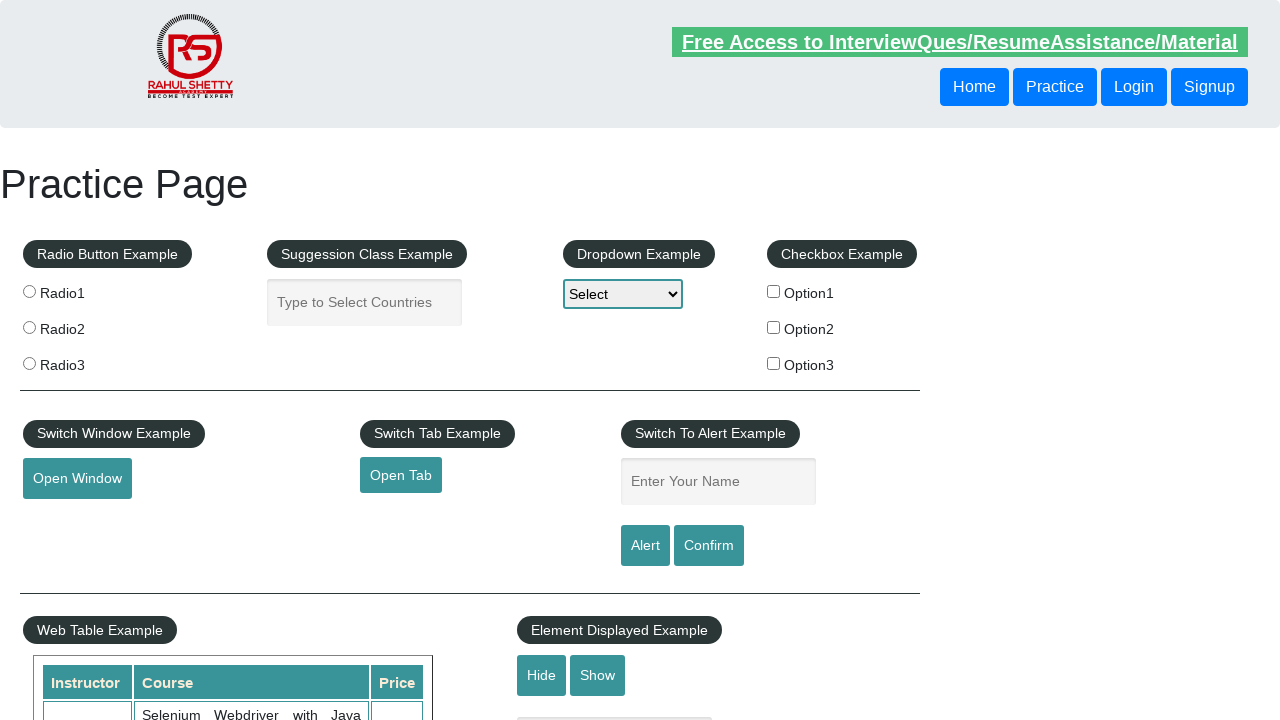

Clicked radio button with value 'radio1' at (29, 291) on input[value='radio1']
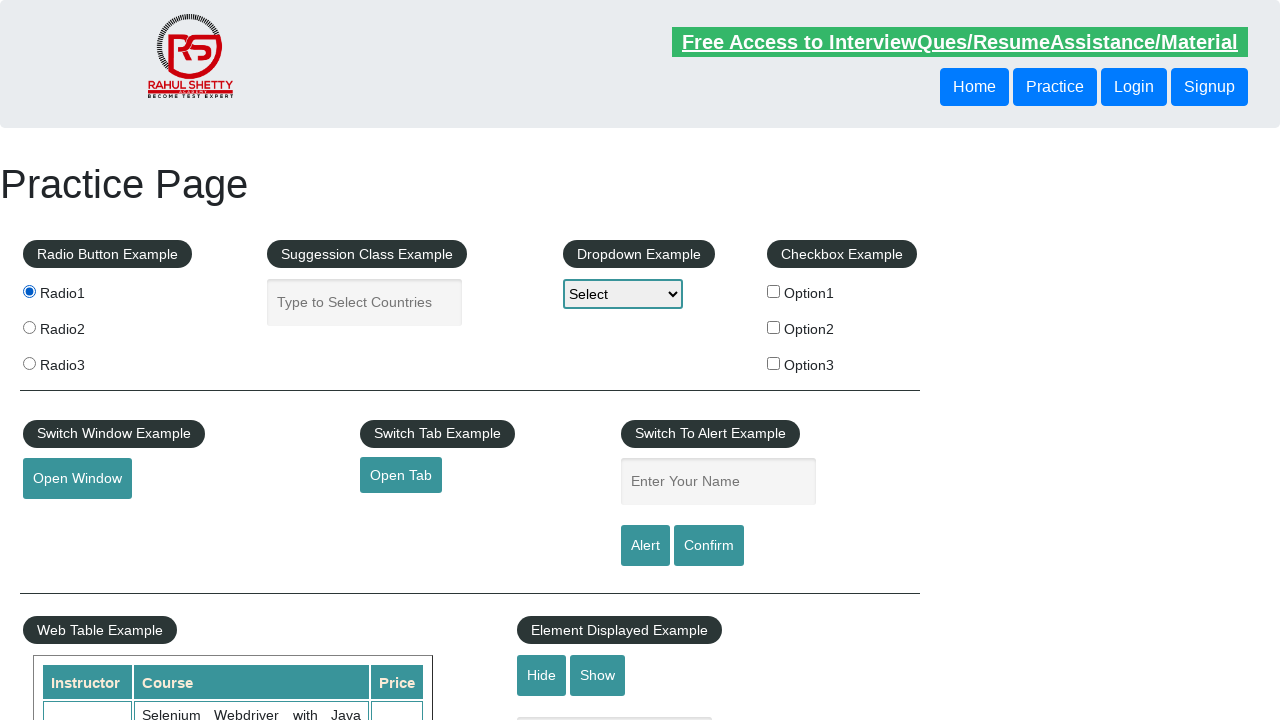

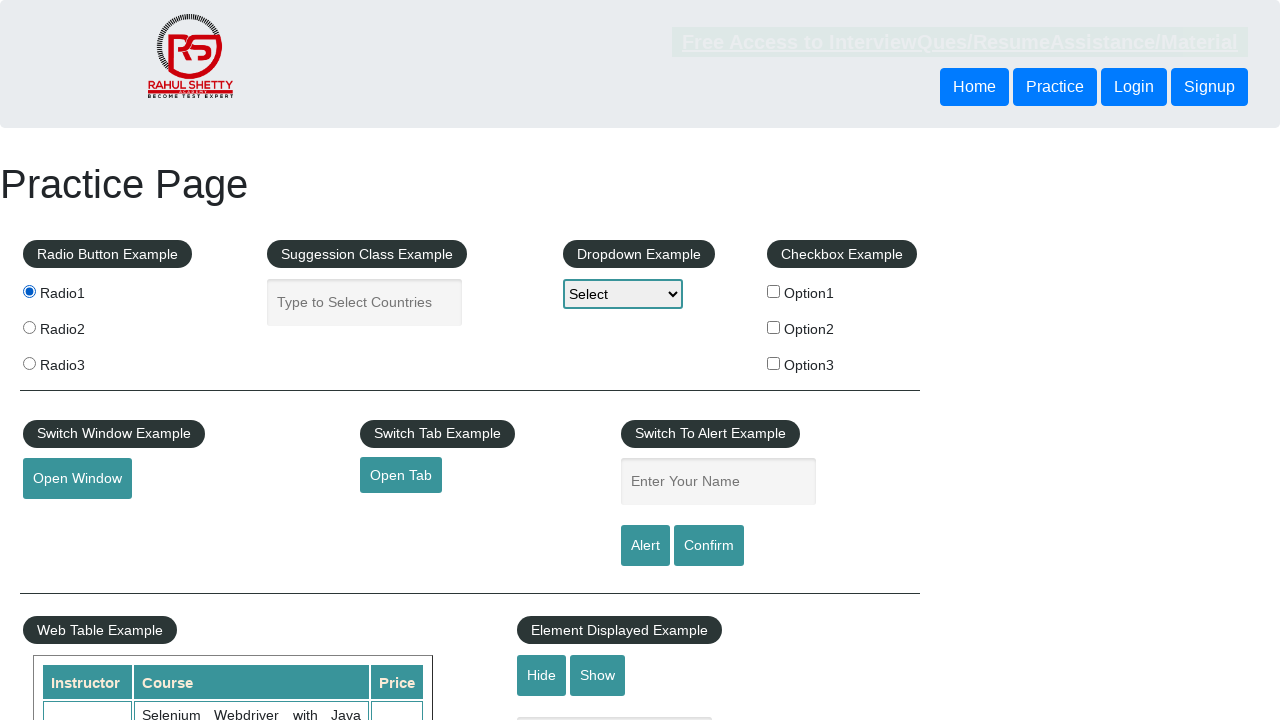